Tests JavaScript confirm box functionality by clicking a button to trigger a confirm dialog, dismissing the dialog, and verifying the output message is displayed.

Starting URL: https://www.hyrtutorials.com/p/alertsdemo.html

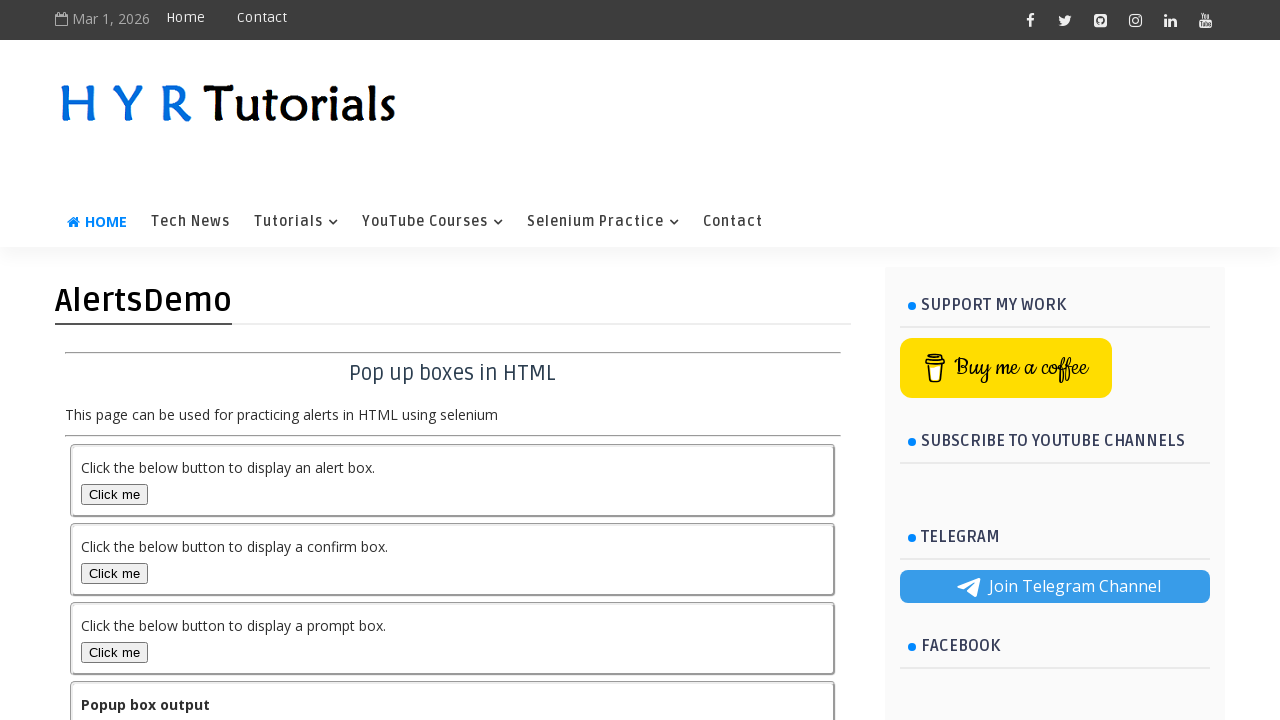

Confirm box button loaded on page
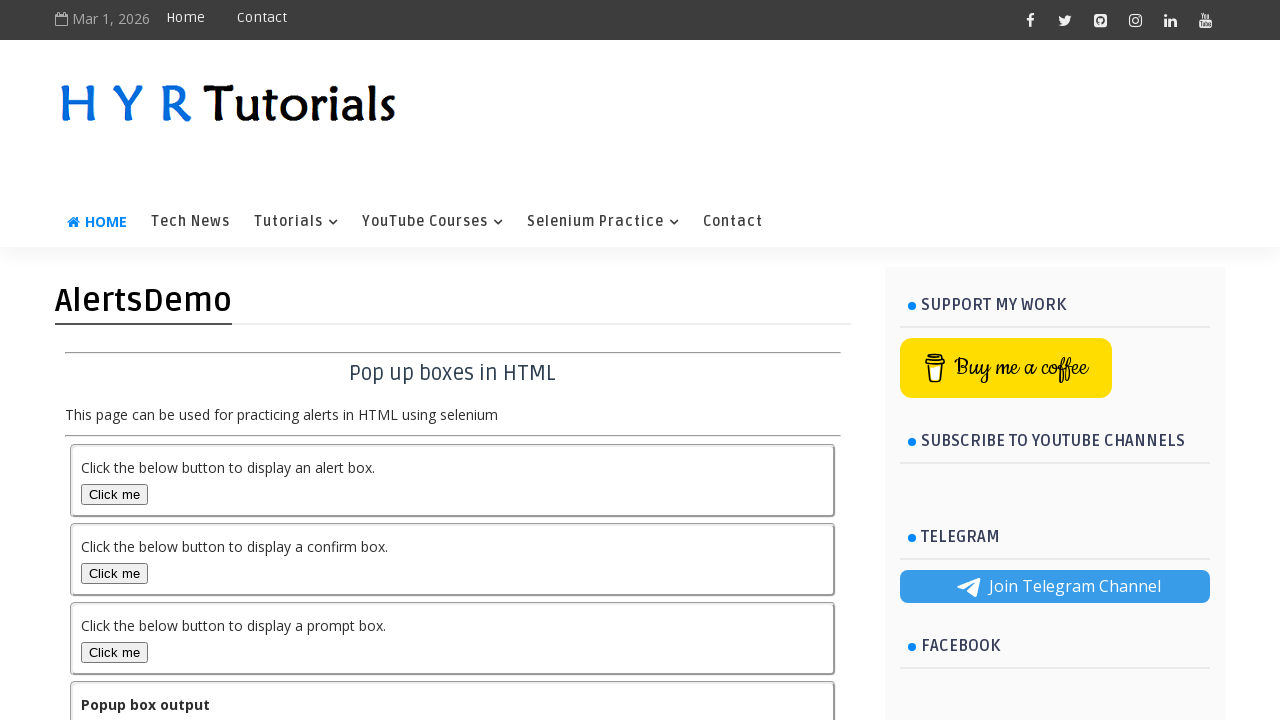

Dialog handler set up to dismiss confirm dialogs
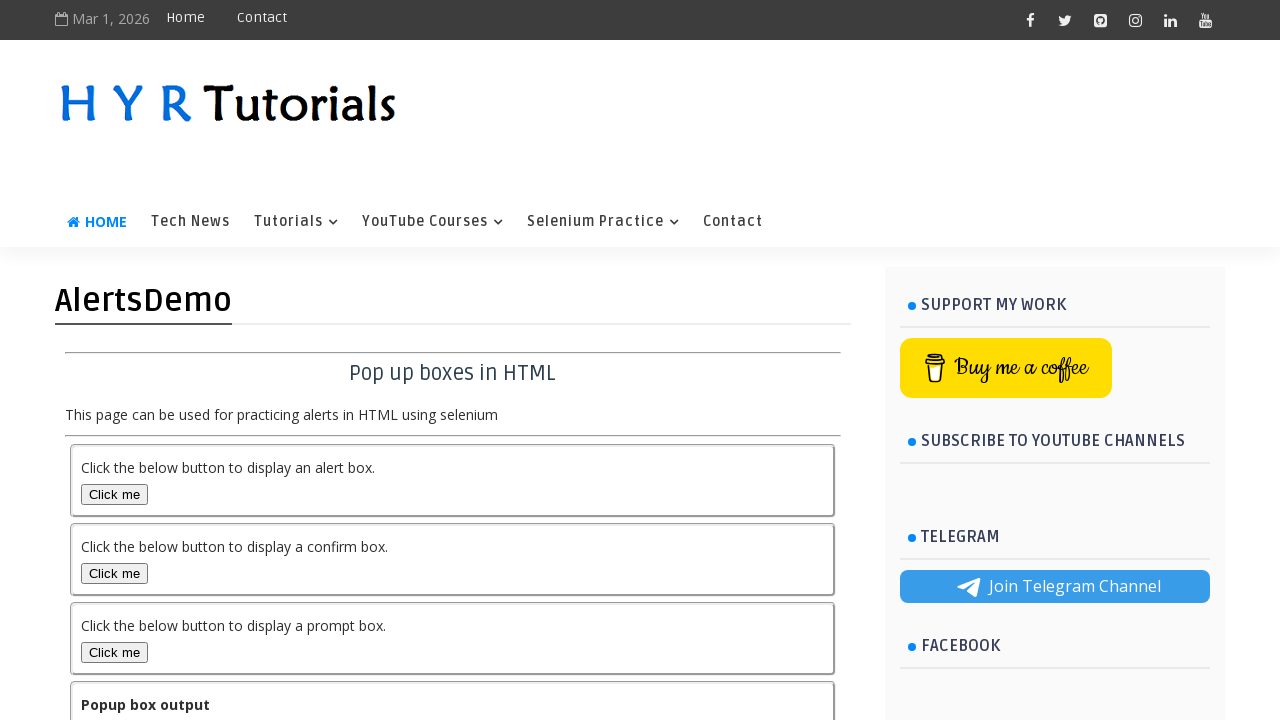

Clicked confirm box button to trigger dialog at (114, 573) on #confirmBox
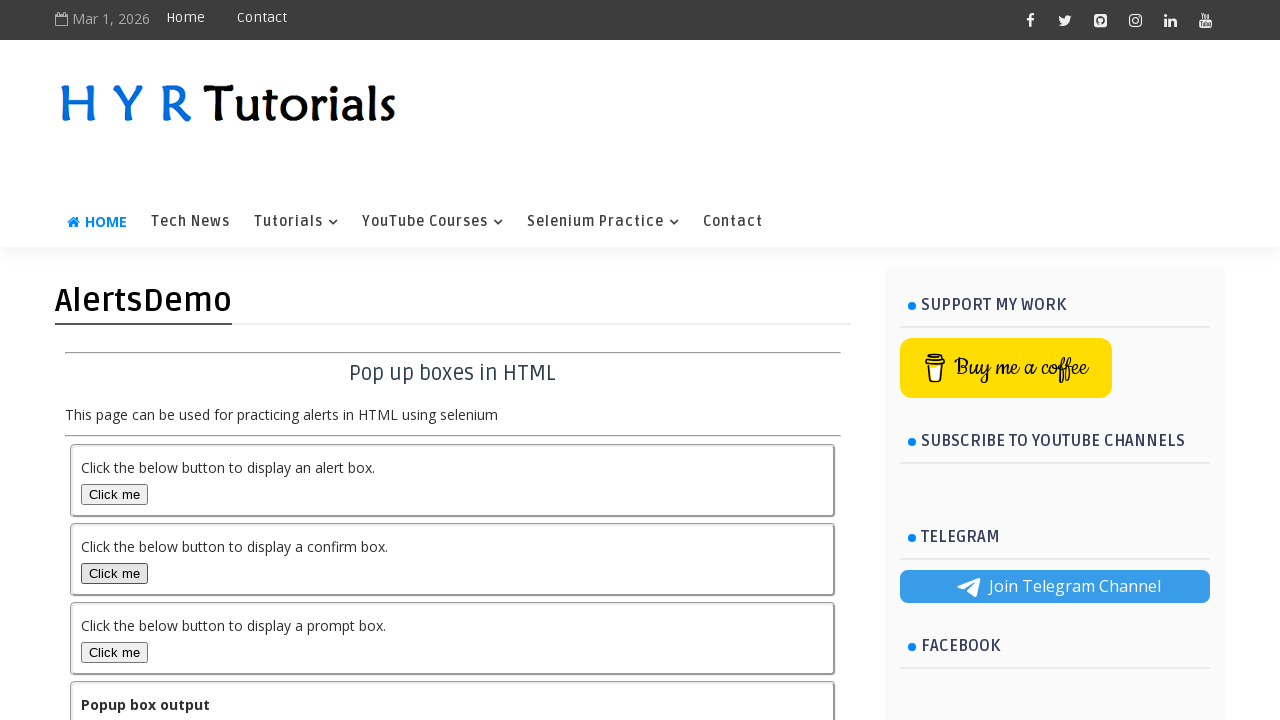

Output element appeared on page
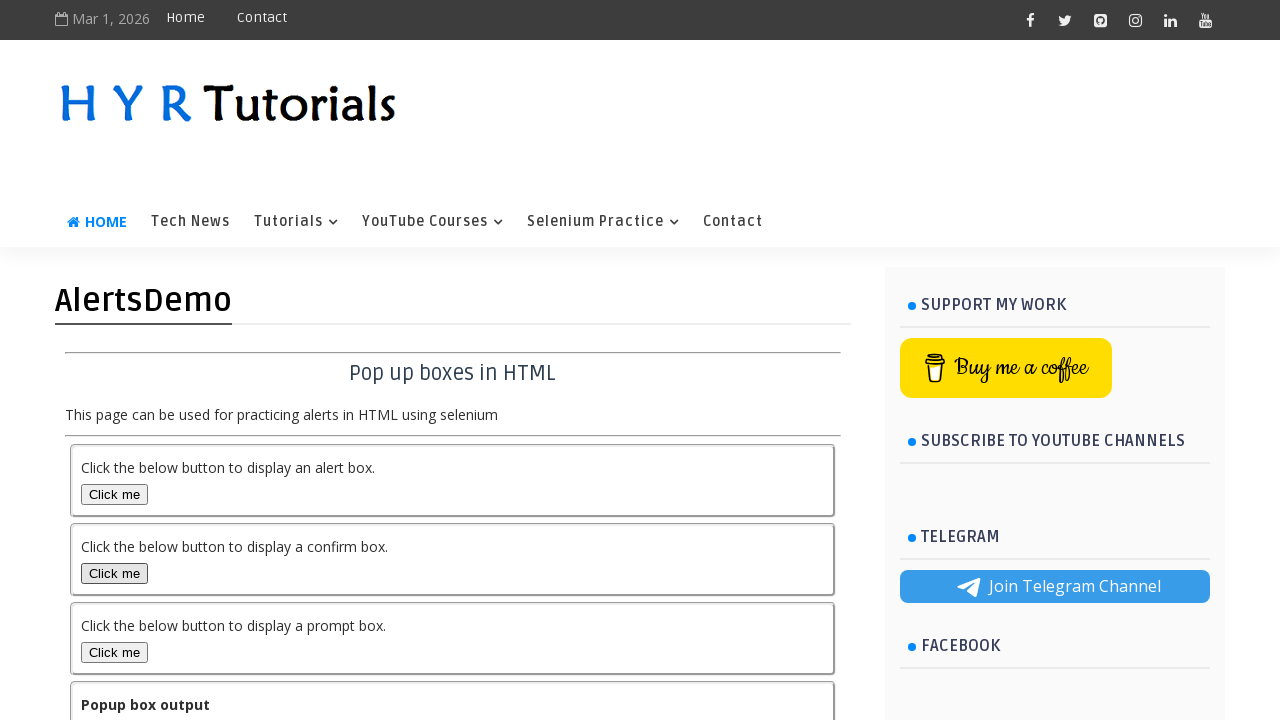

Output element is visible, confirm dialog was dismissed successfully
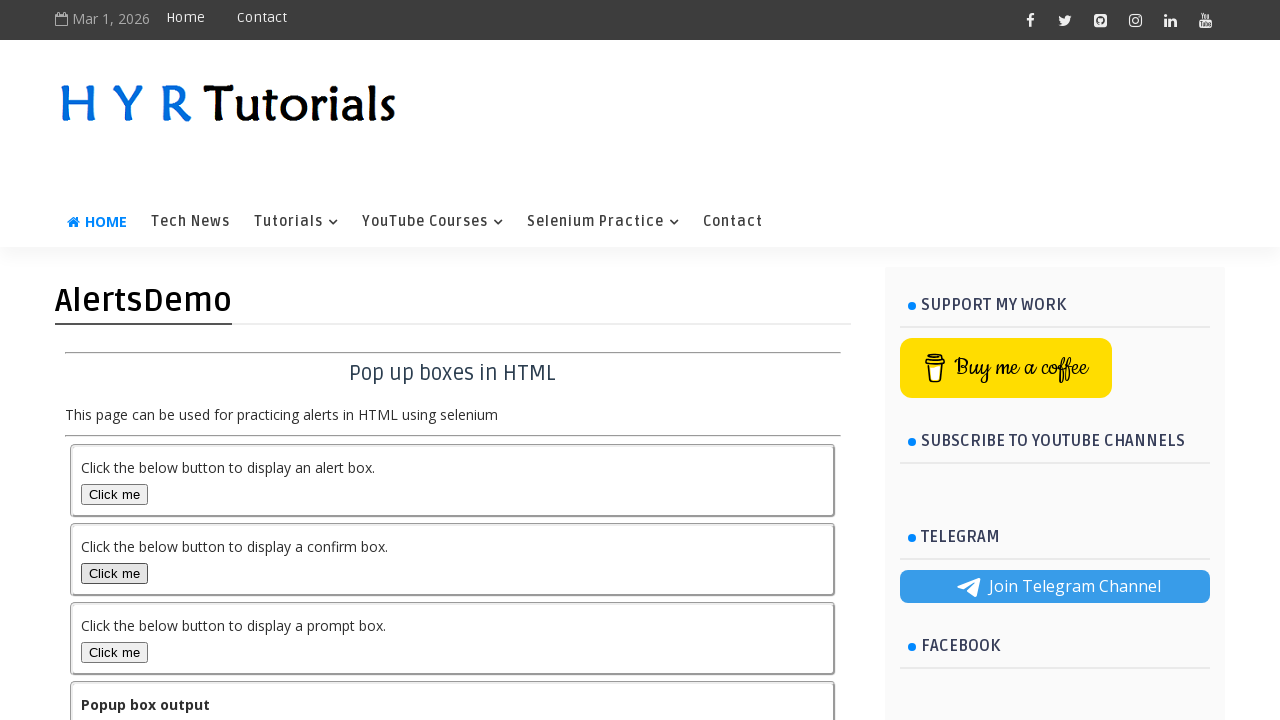

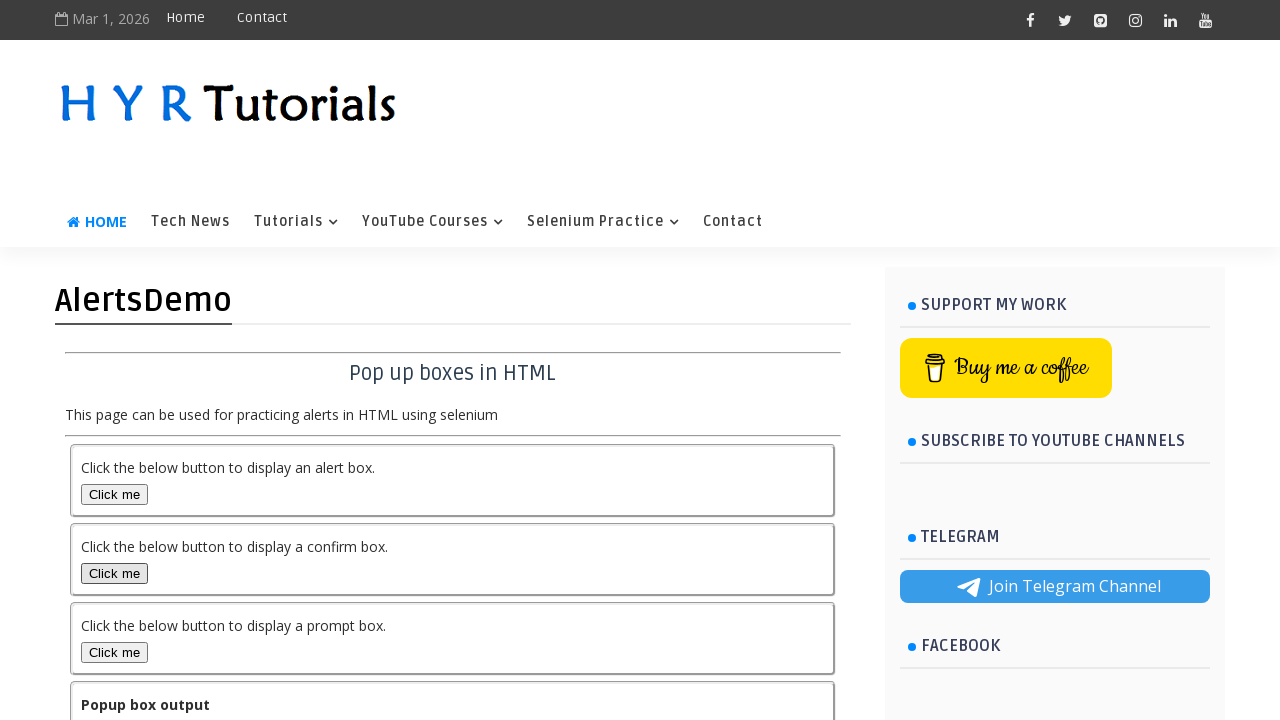